Navigates to the DemoQA automation practice form page and waits for the left panel menu elements to load

Starting URL: https://demoqa.com/automation-practice-form

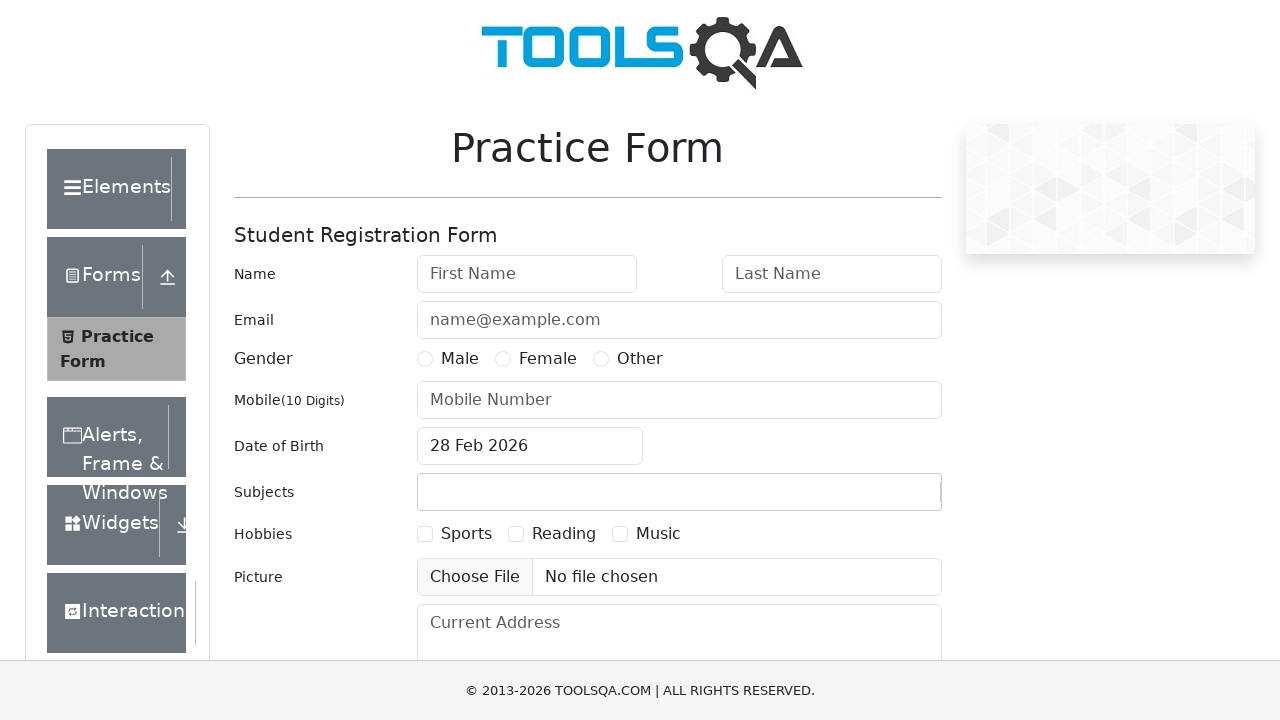

Left panel menu elements loaded on DemoQA automation practice form page
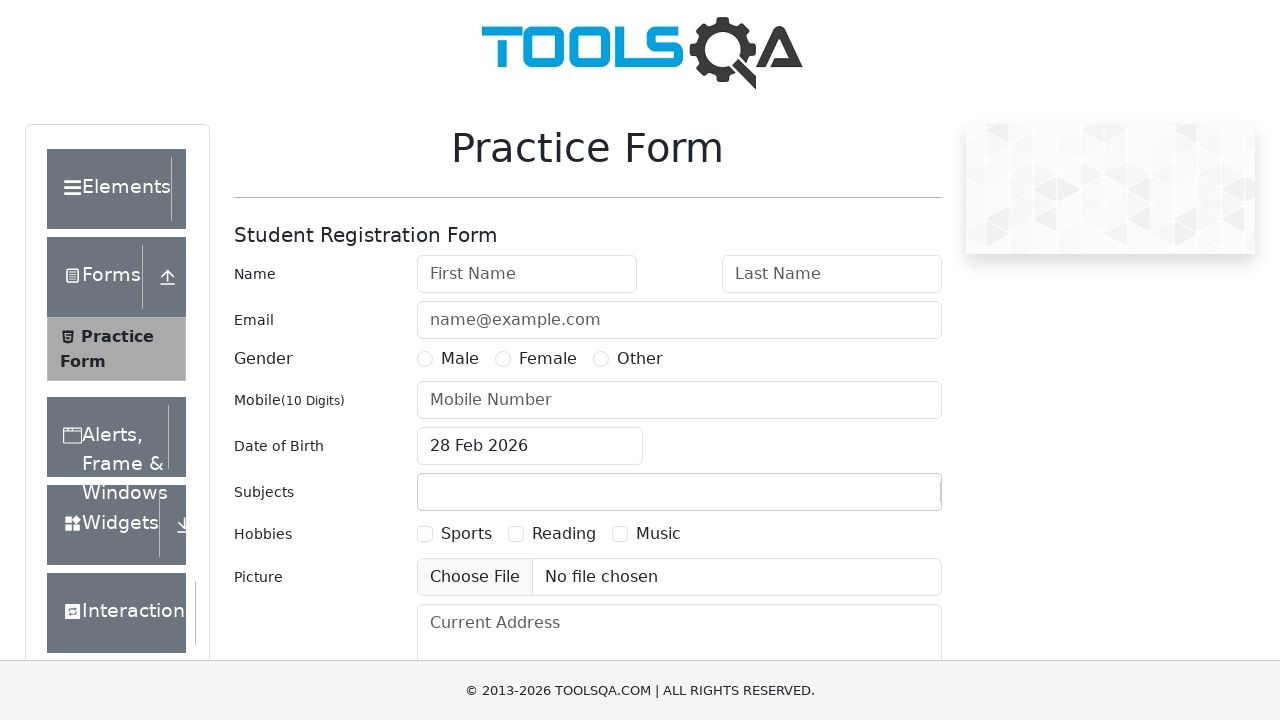

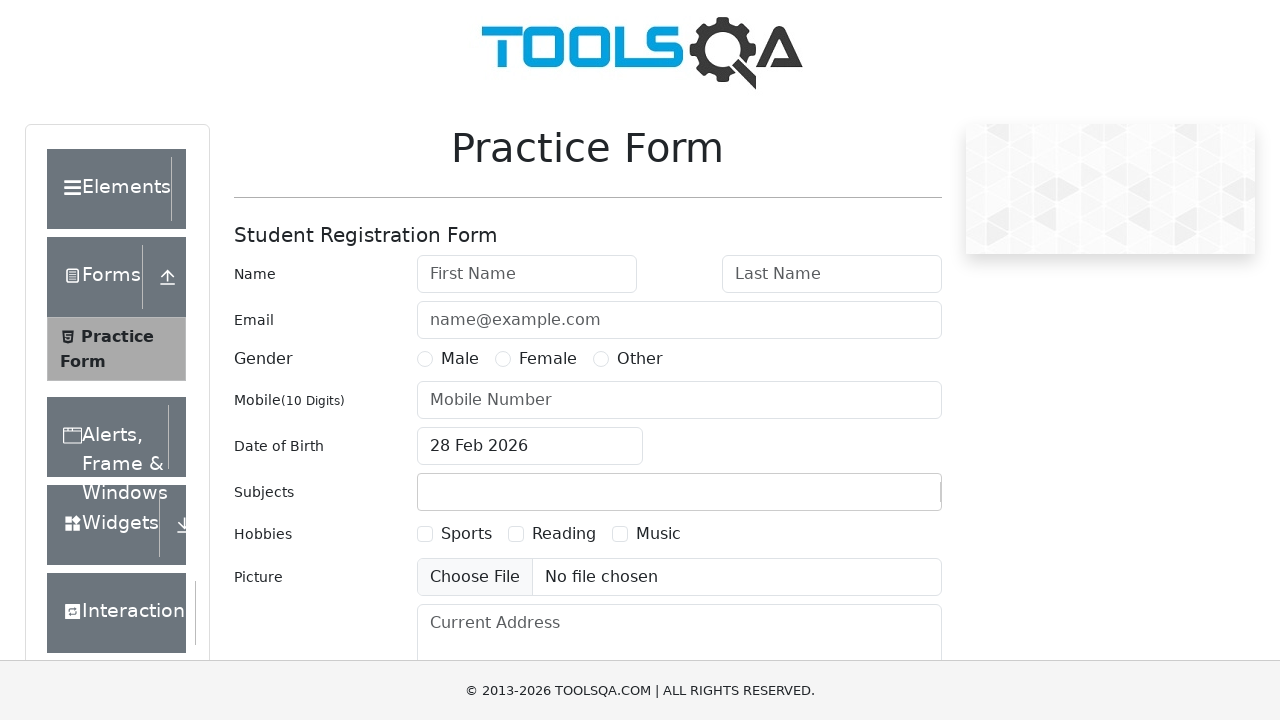